Tests A/B test opt-out by first adding the opt-out cookie on the main page, then navigating to the A/B test page and verifying the opt-out heading is displayed.

Starting URL: http://the-internet.herokuapp.com

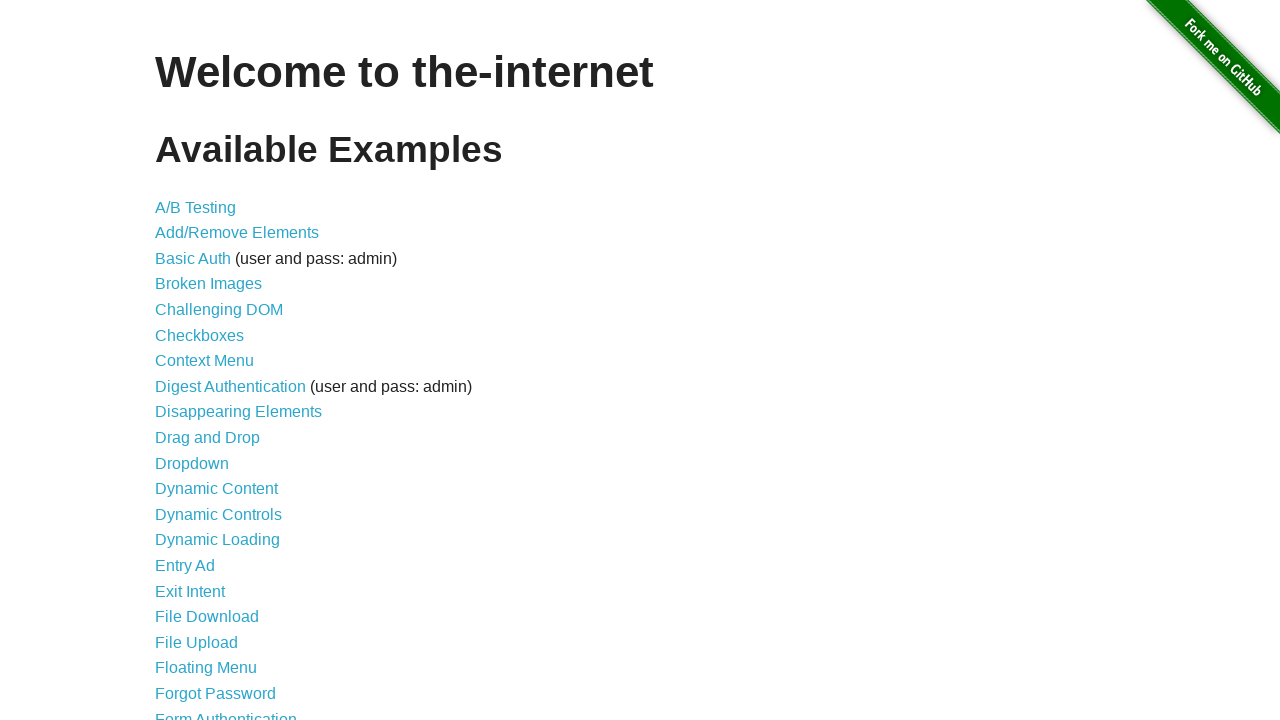

Added optimizelyOptOut cookie with value 'true' to the context
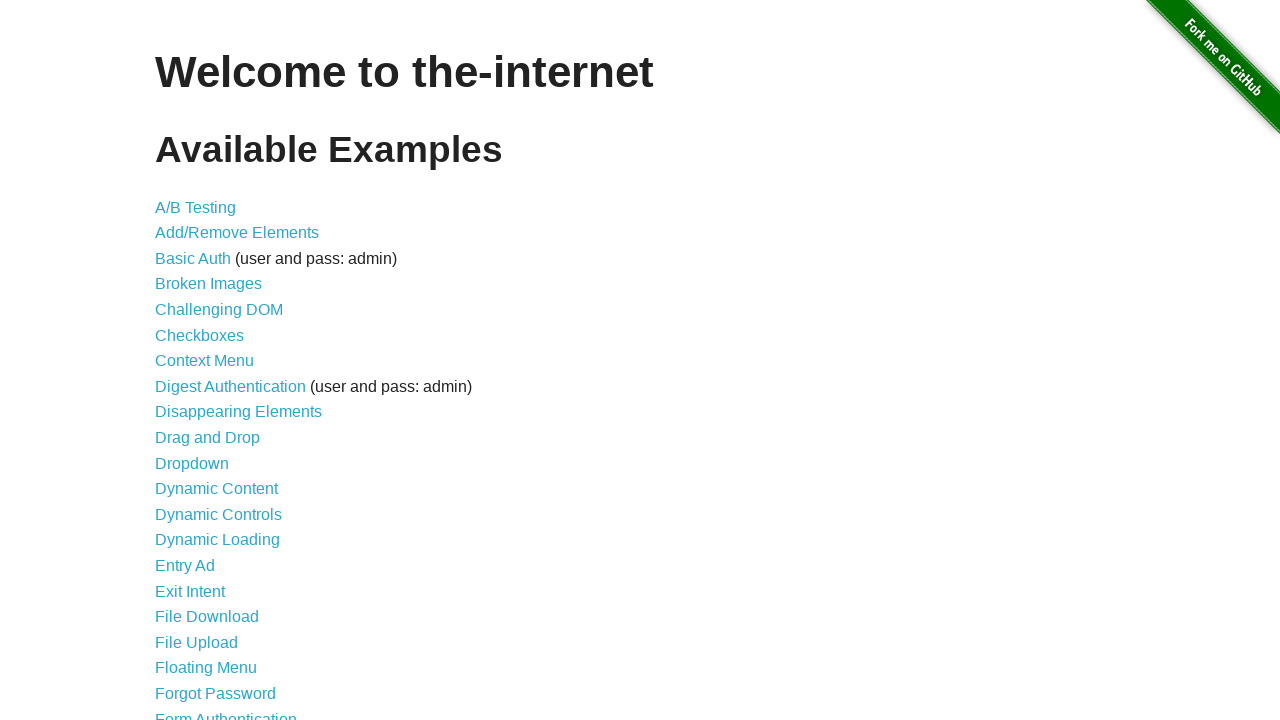

Navigated to A/B test page at /abtest
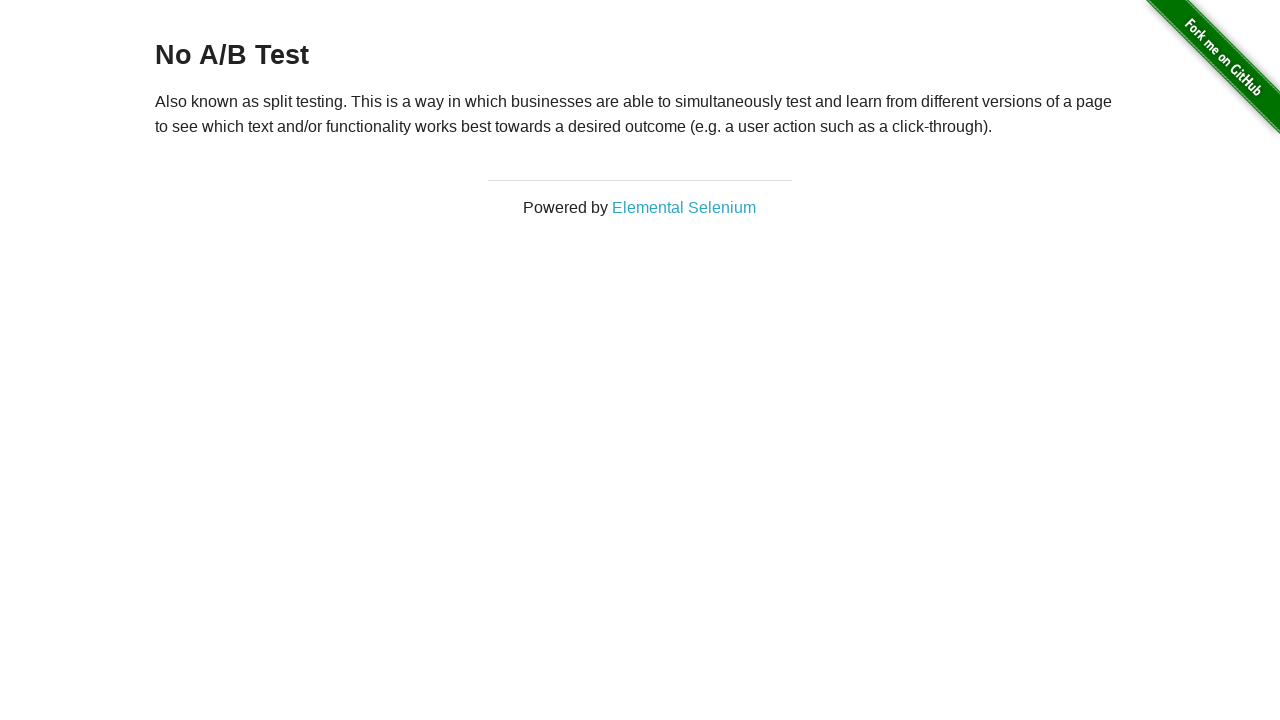

Retrieved heading text from h3 element
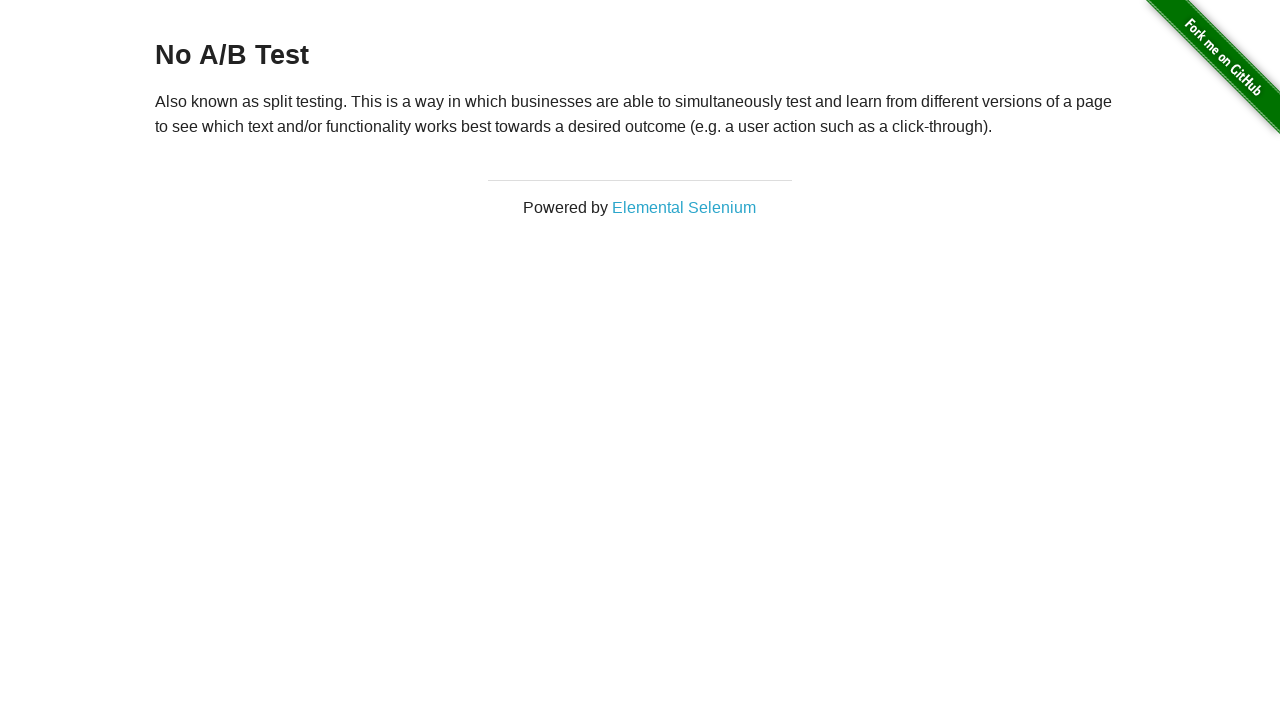

Verified heading displays 'No A/B Test' confirming opt-out state
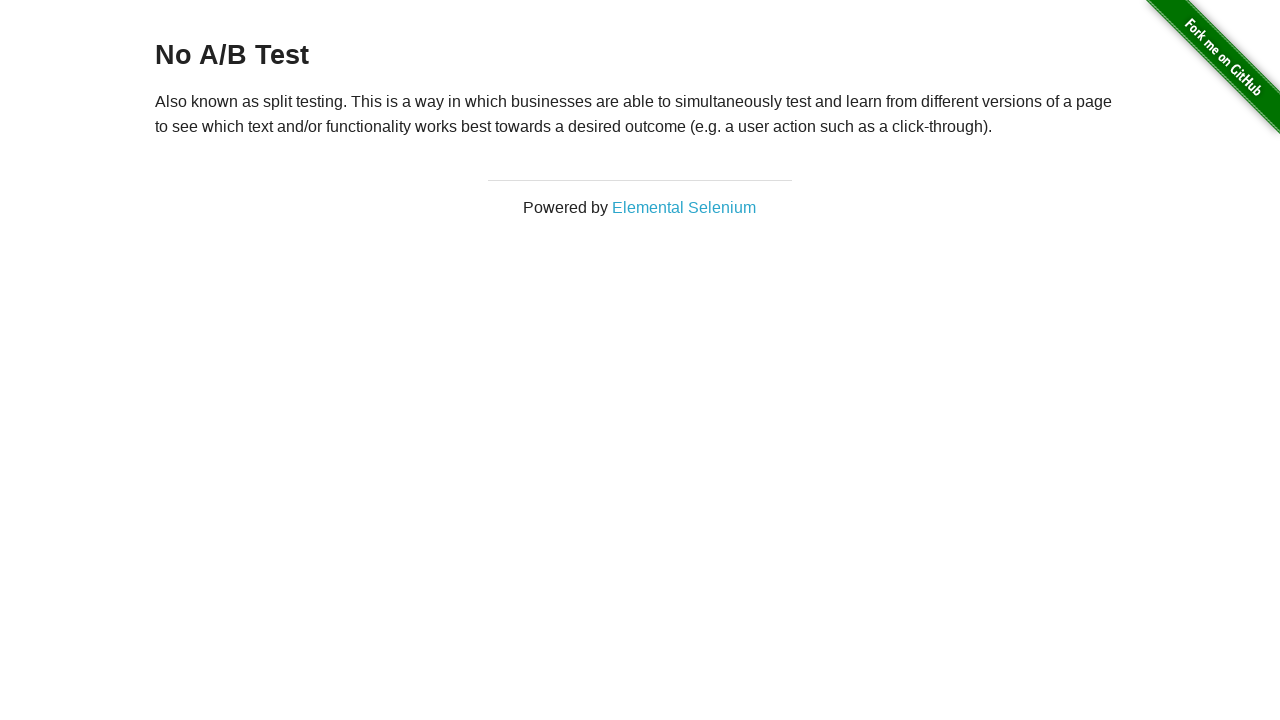

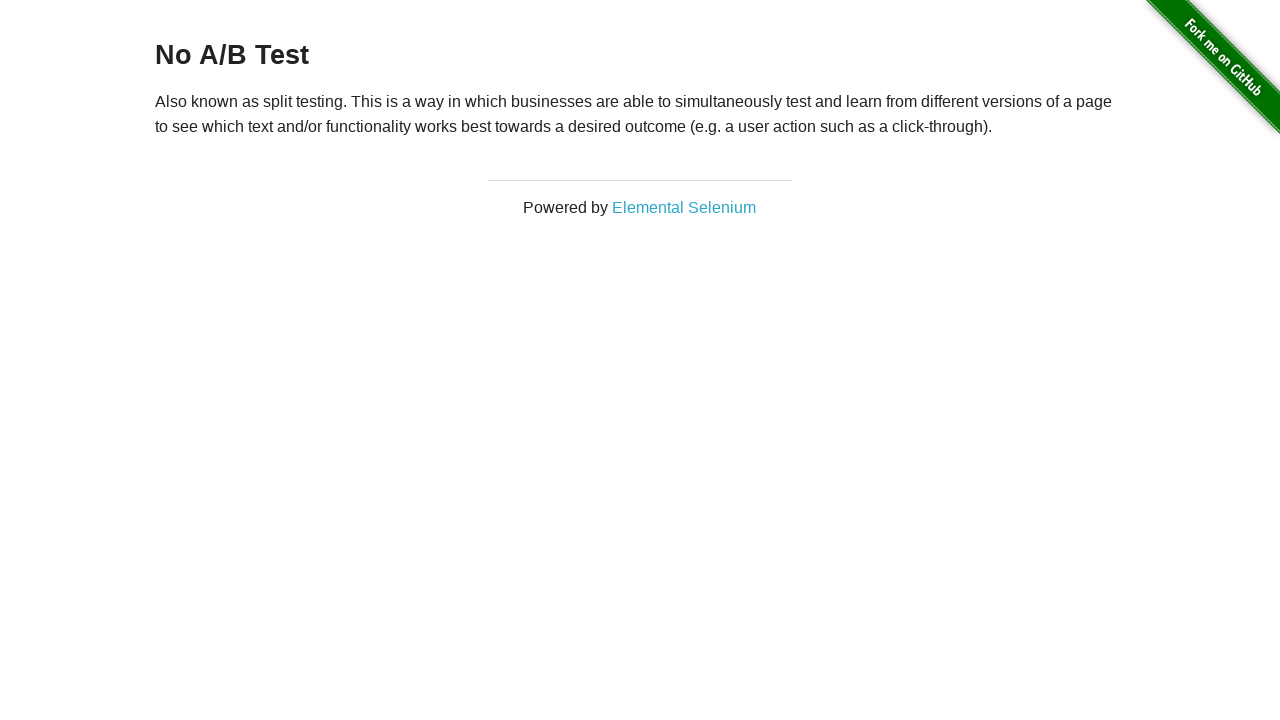